Tests a web form by filling in a text box with a name, submitting the form, and verifying the success message is displayed

Starting URL: https://www.selenium.dev/selenium/web/web-form.html

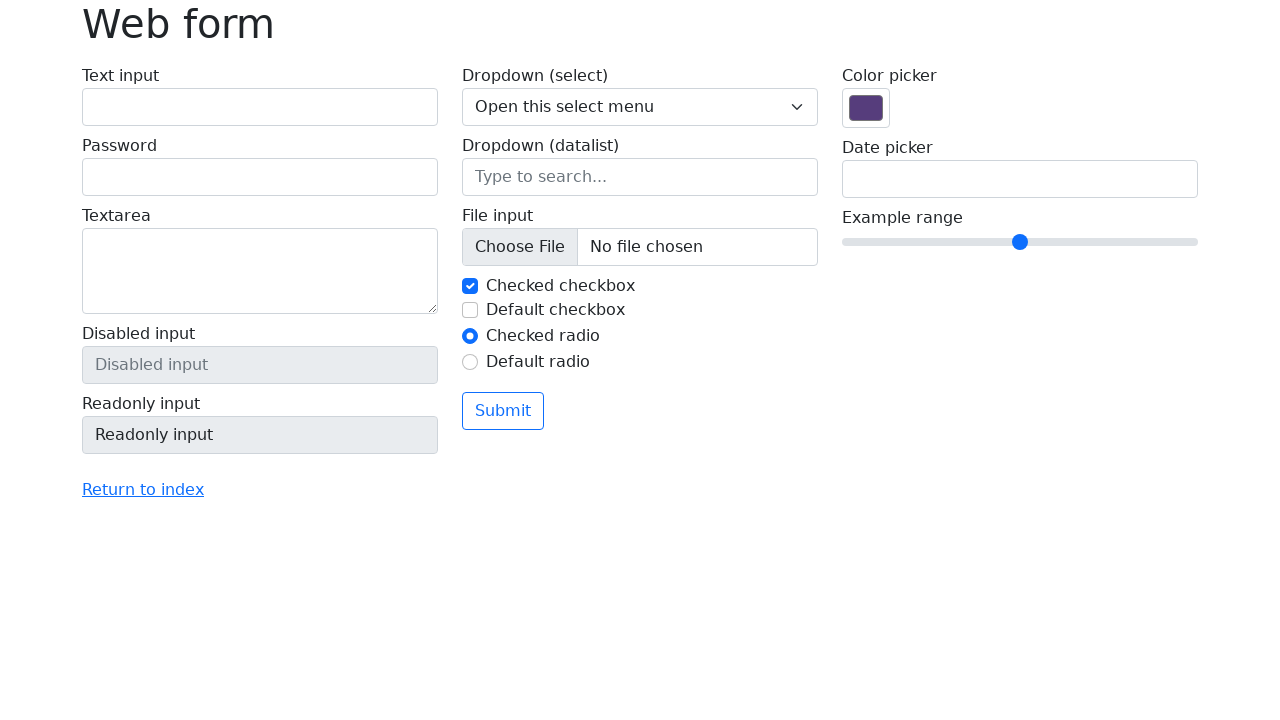

Verified page title is 'Web form'
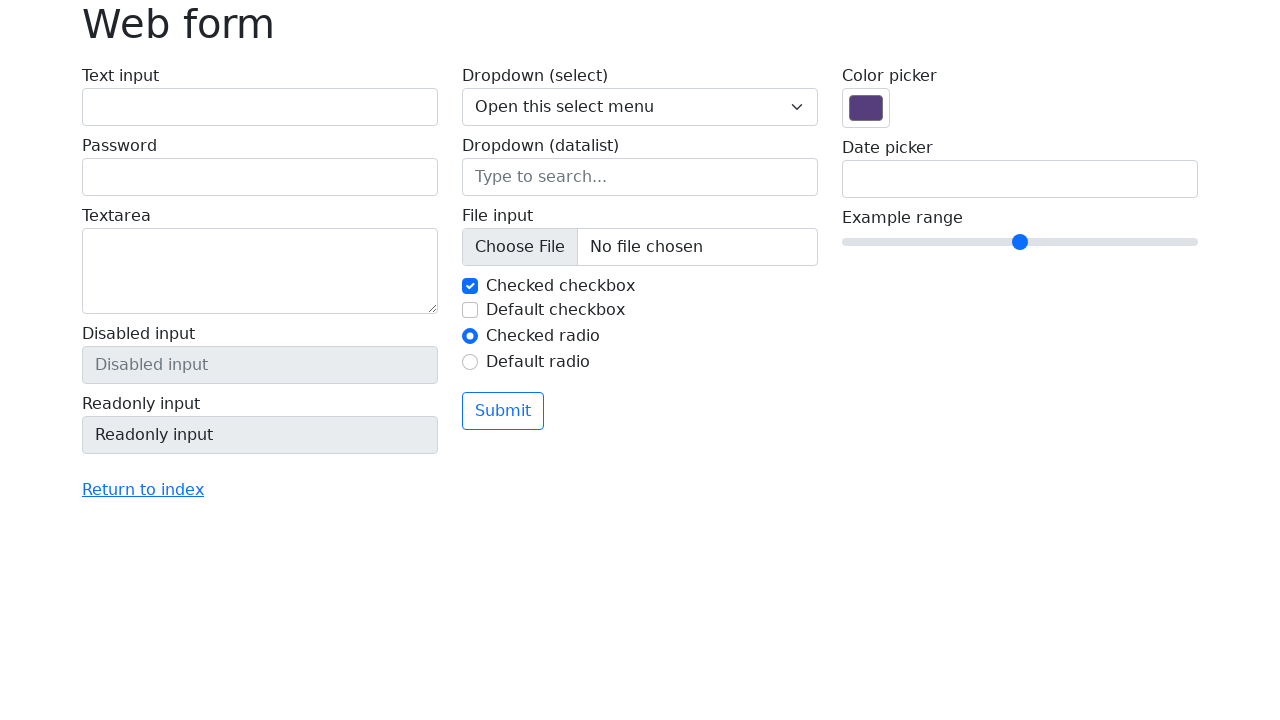

Filled text box with name 'James Smith' on input[name='my-text']
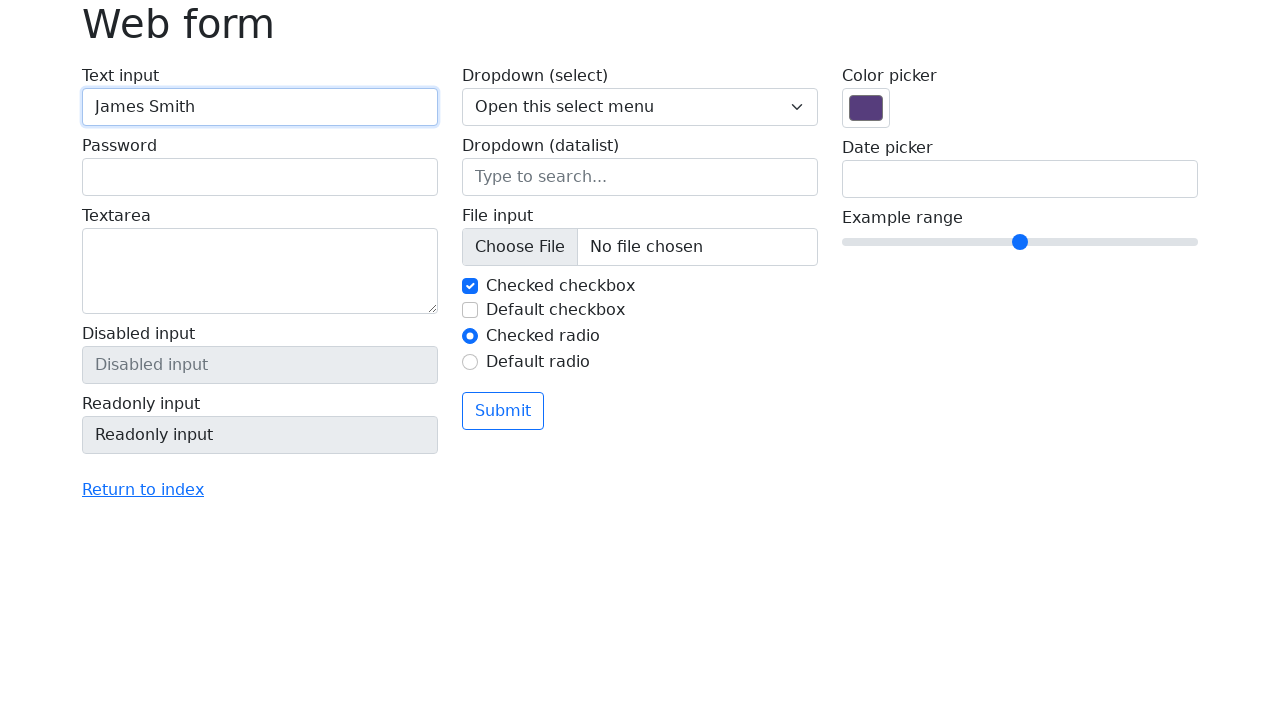

Clicked submit button at (503, 411) on button
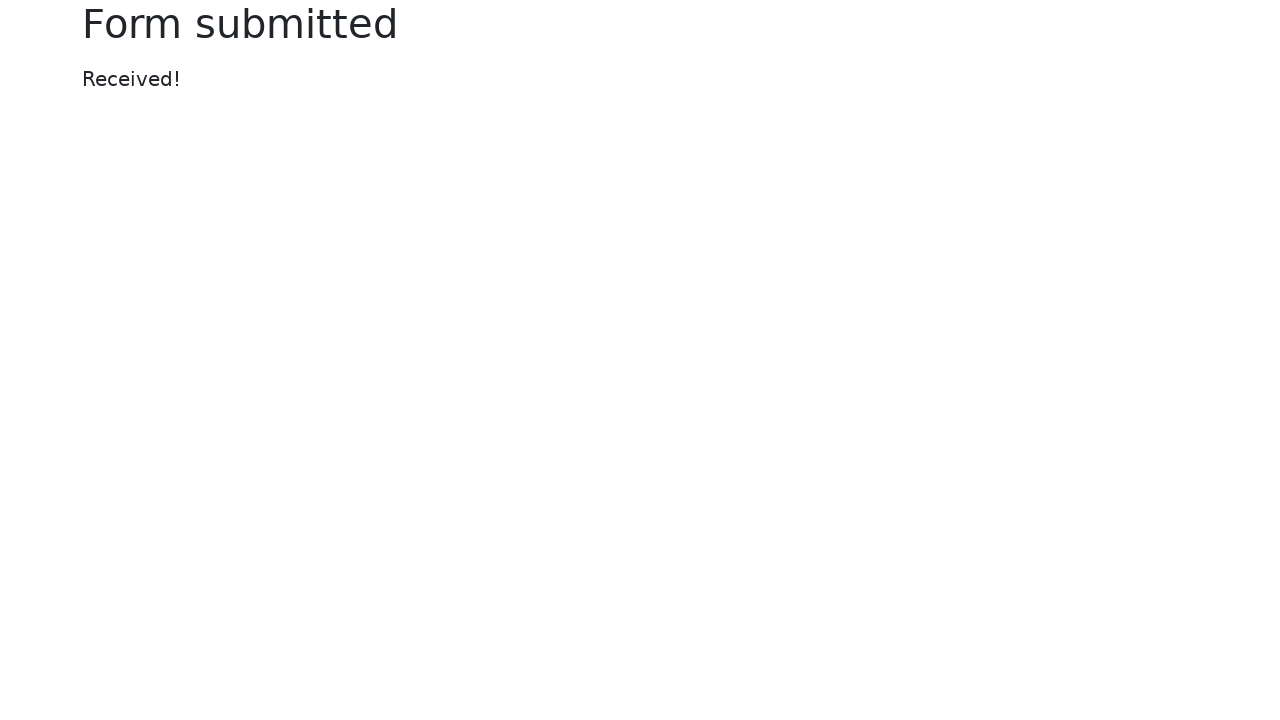

Success message element appeared
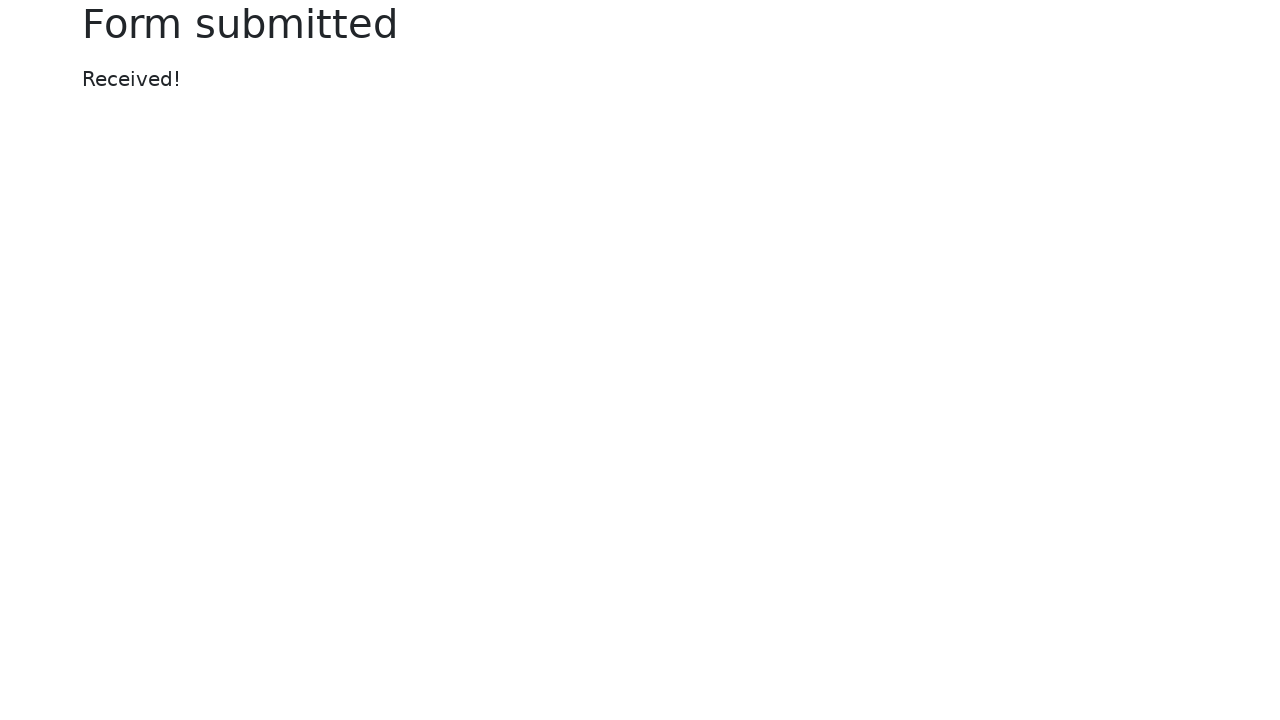

Verified success message displays 'Received!'
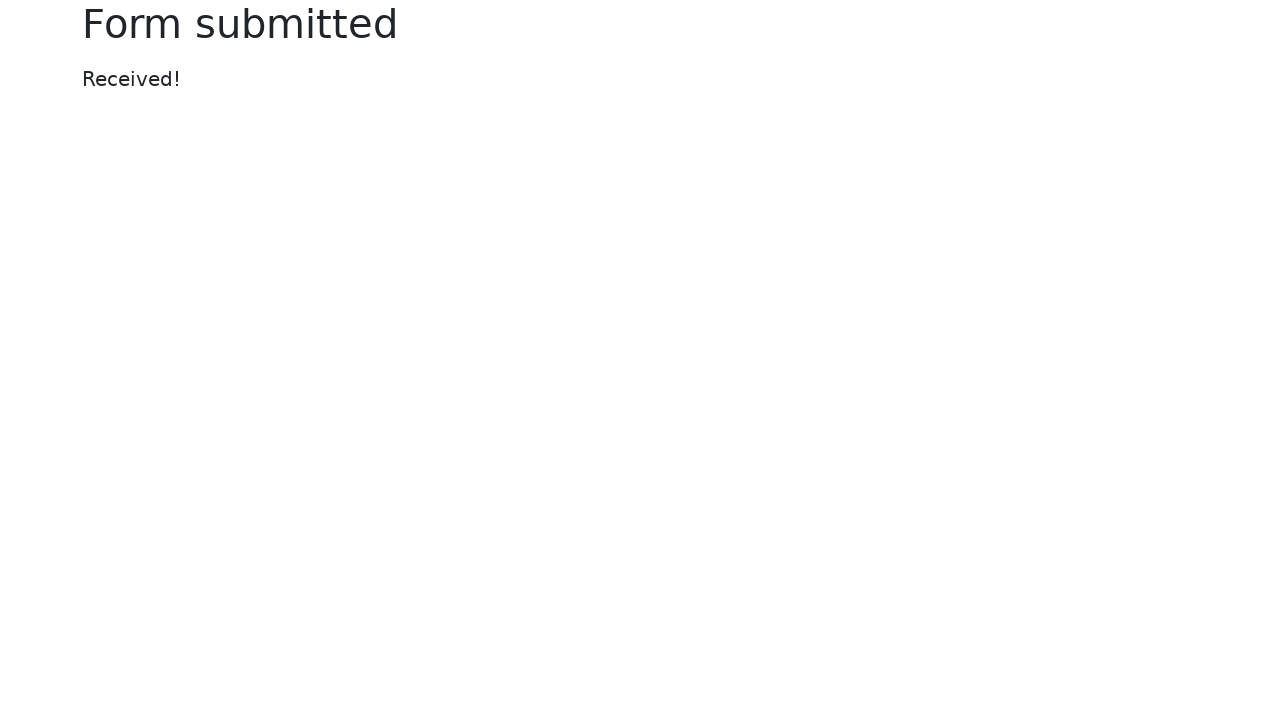

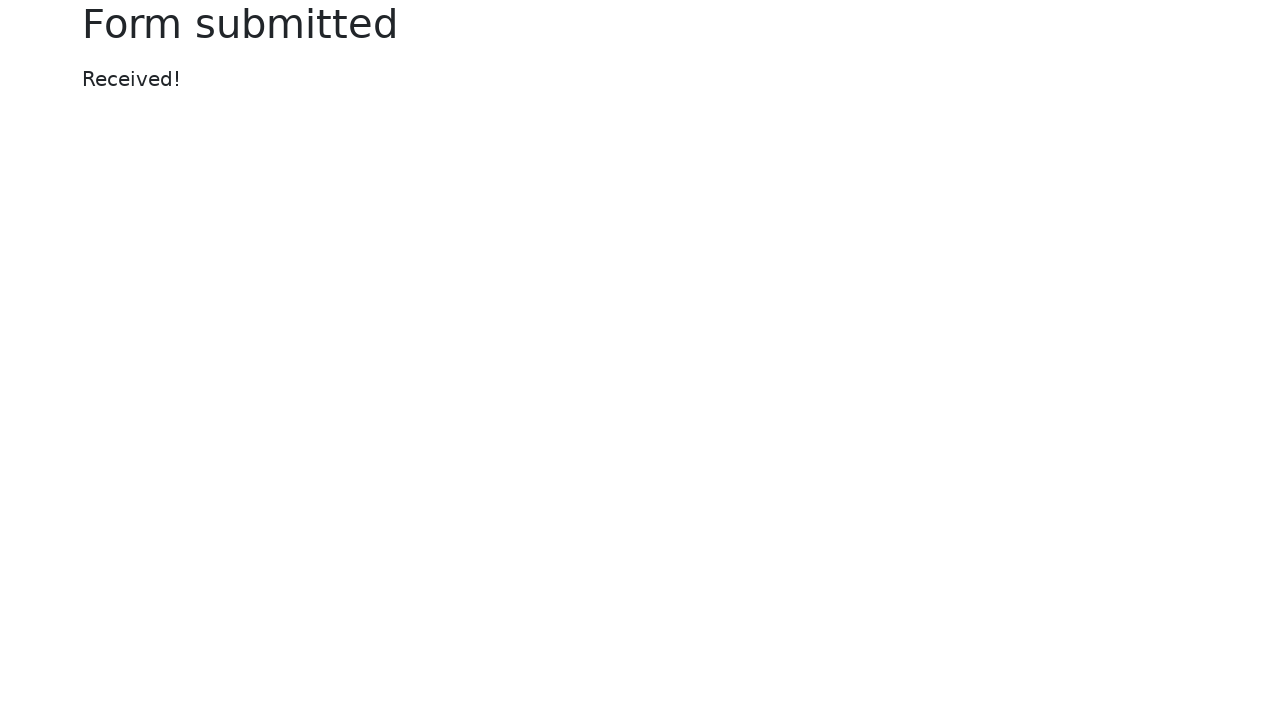